Tests that entered text is trimmed when editing a todo item

Starting URL: https://demo.playwright.dev/todomvc

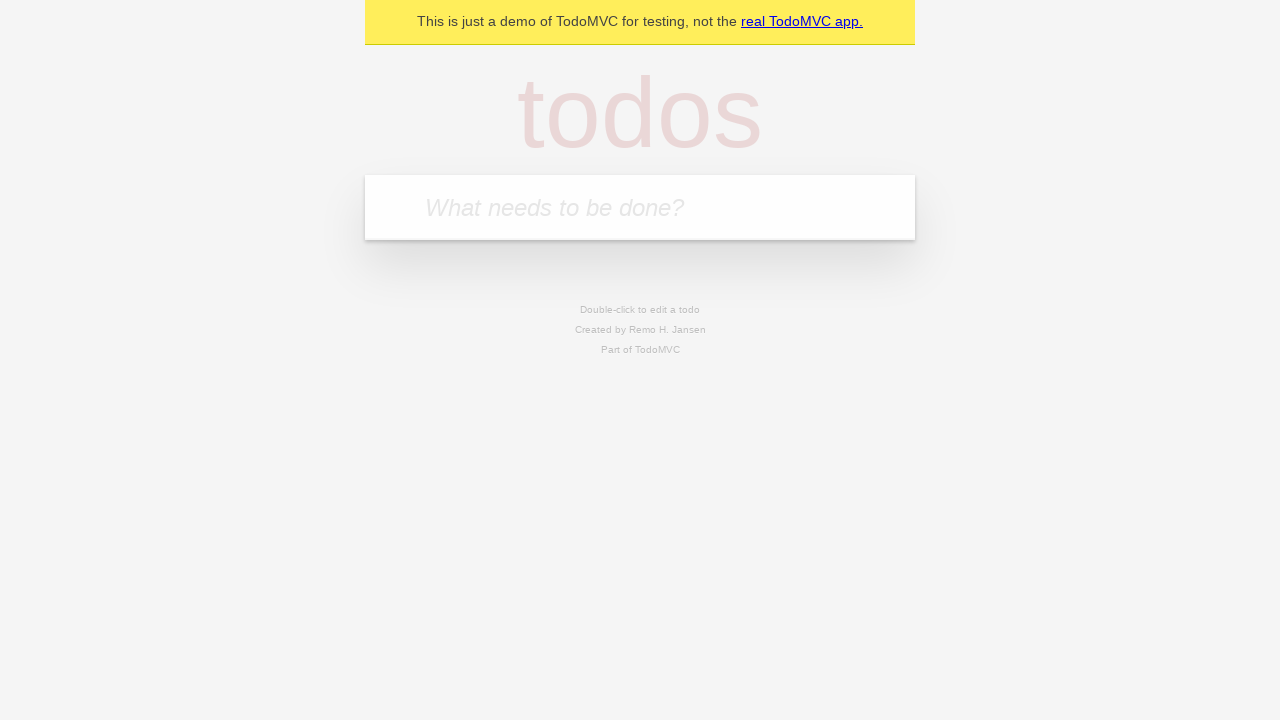

Located the 'What needs to be done?' input field
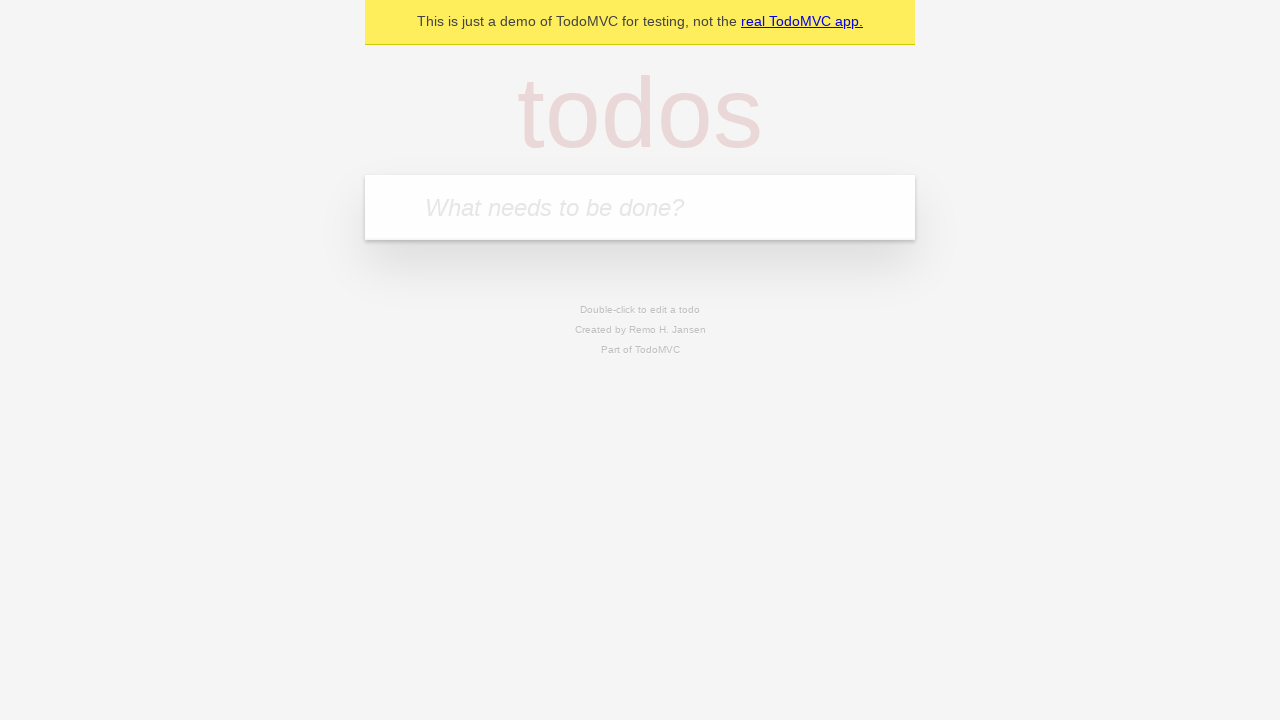

Filled first todo with 'buy some cheese' on internal:attr=[placeholder="What needs to be done?"i]
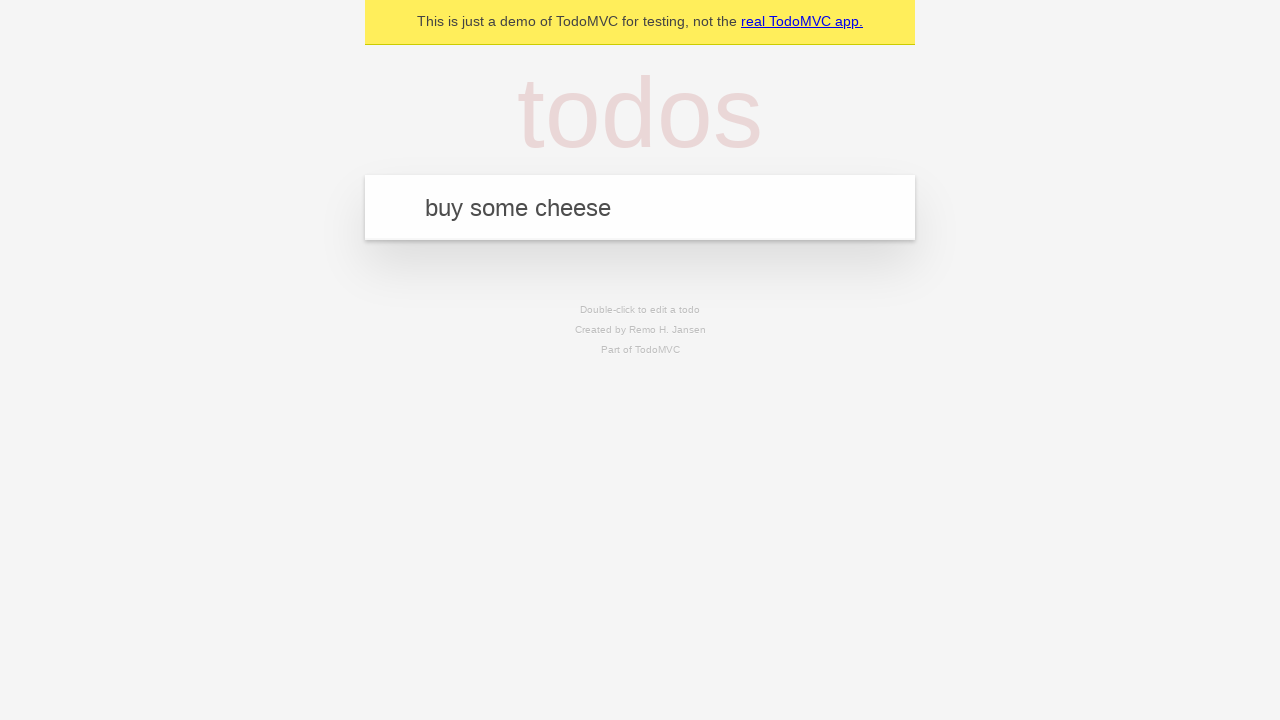

Pressed Enter to create first todo on internal:attr=[placeholder="What needs to be done?"i]
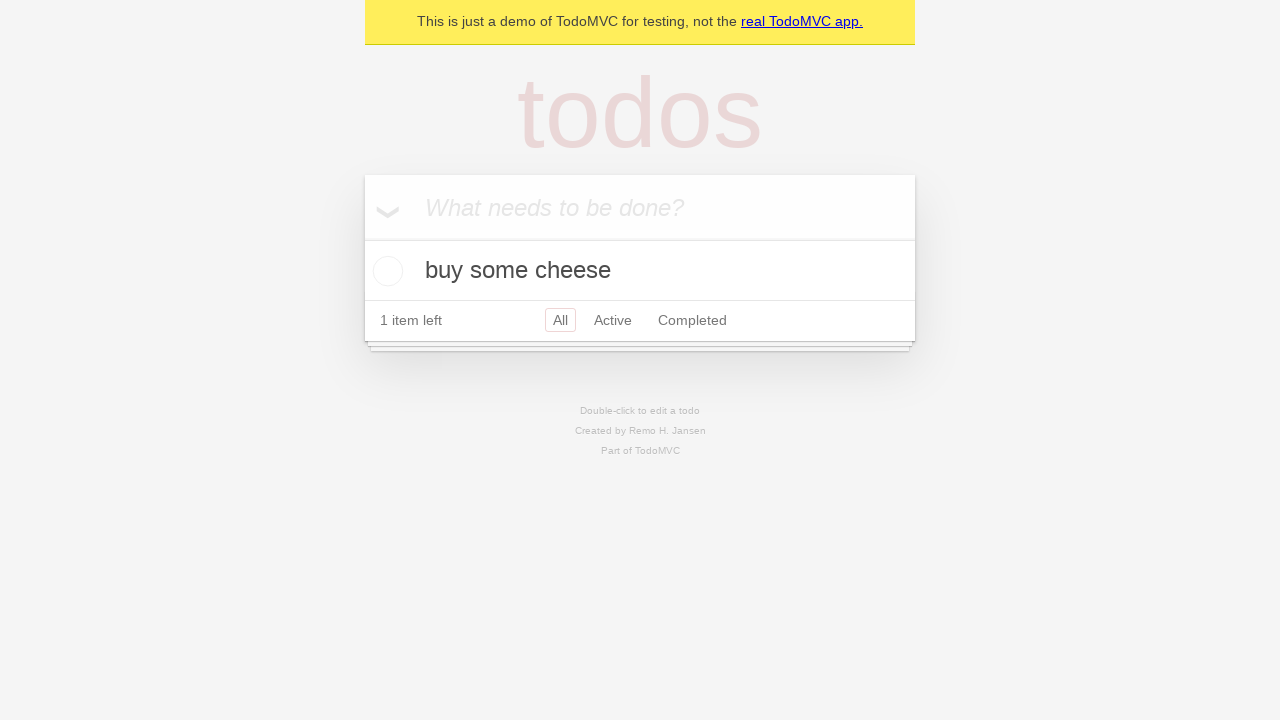

Filled second todo with 'feed the cat' on internal:attr=[placeholder="What needs to be done?"i]
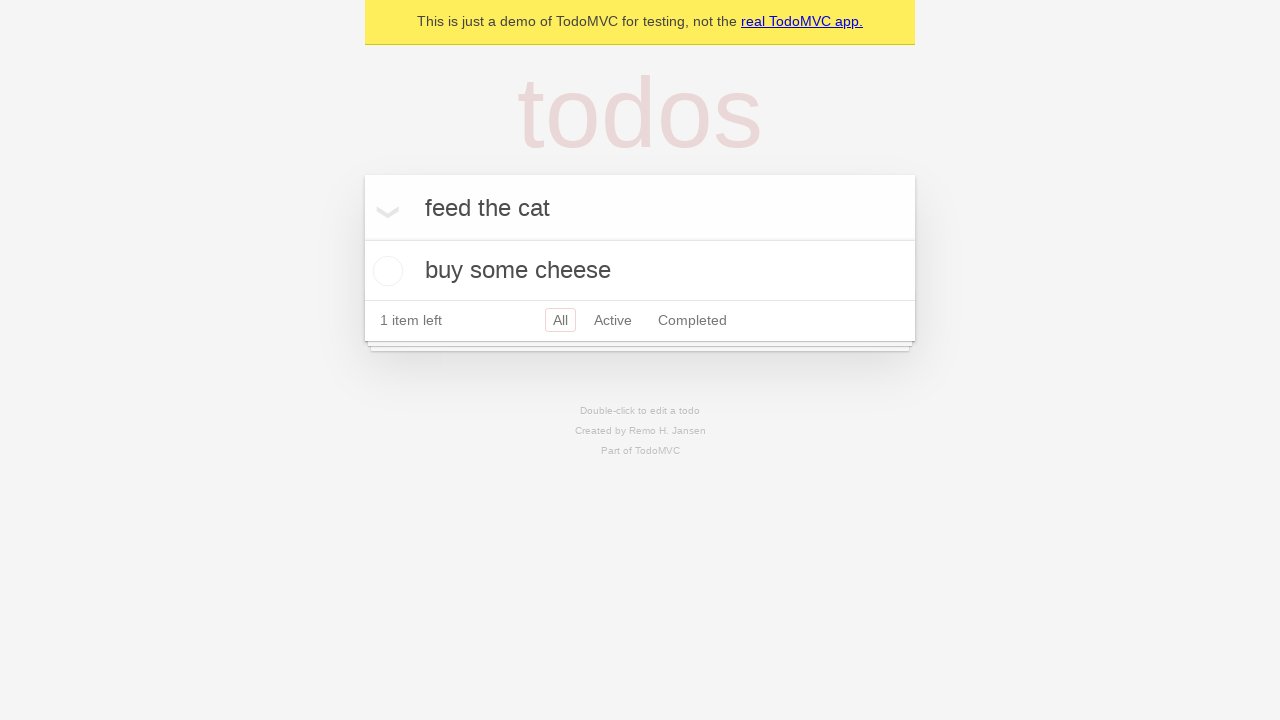

Pressed Enter to create second todo on internal:attr=[placeholder="What needs to be done?"i]
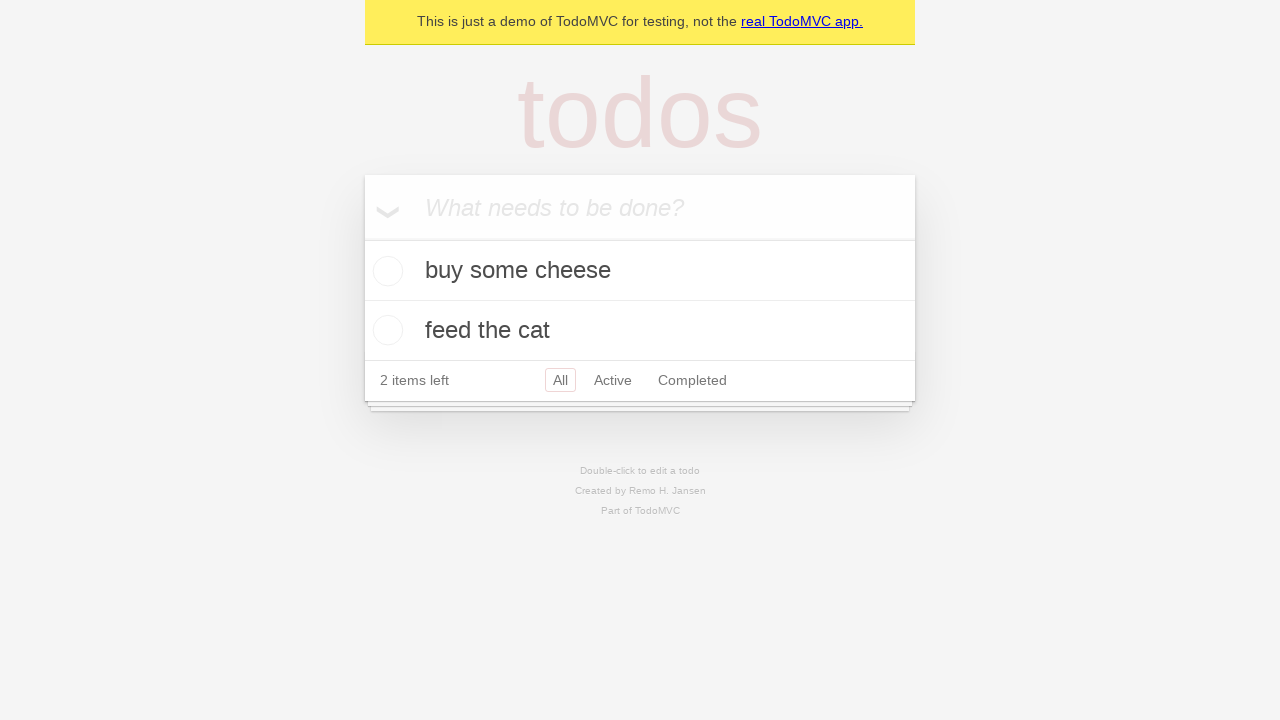

Filled third todo with 'book a doctors appointment' on internal:attr=[placeholder="What needs to be done?"i]
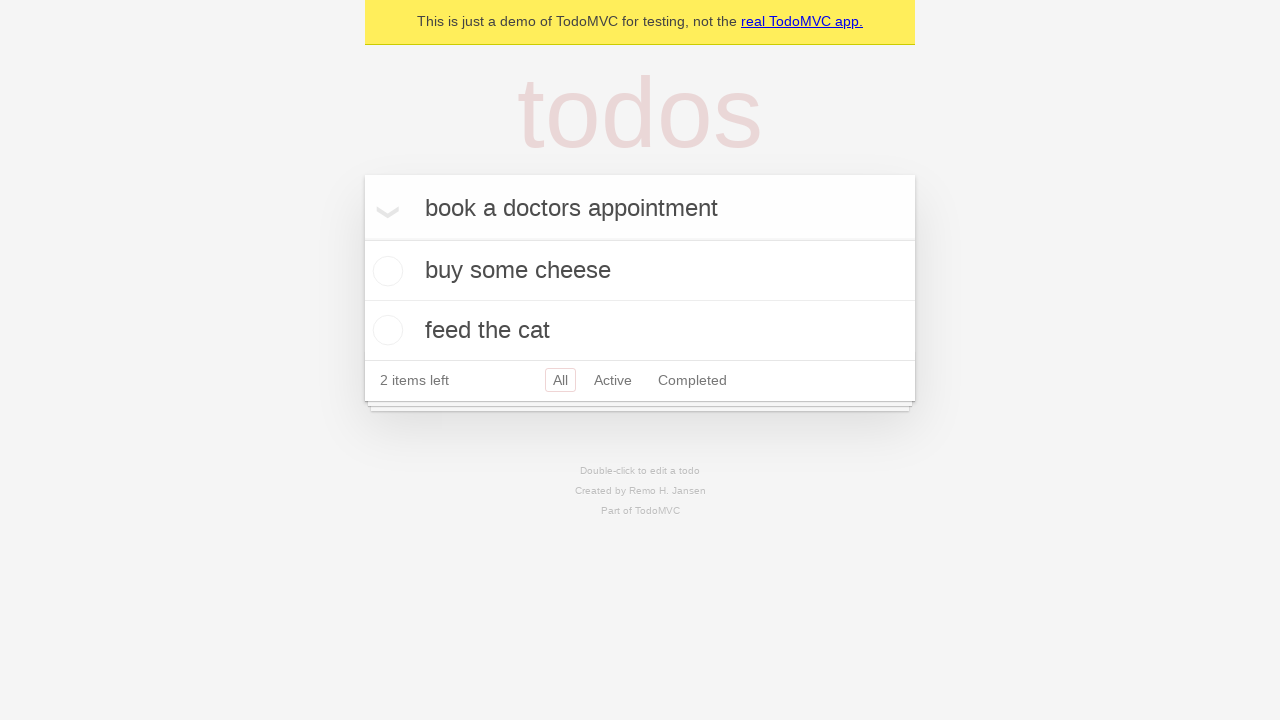

Pressed Enter to create third todo on internal:attr=[placeholder="What needs to be done?"i]
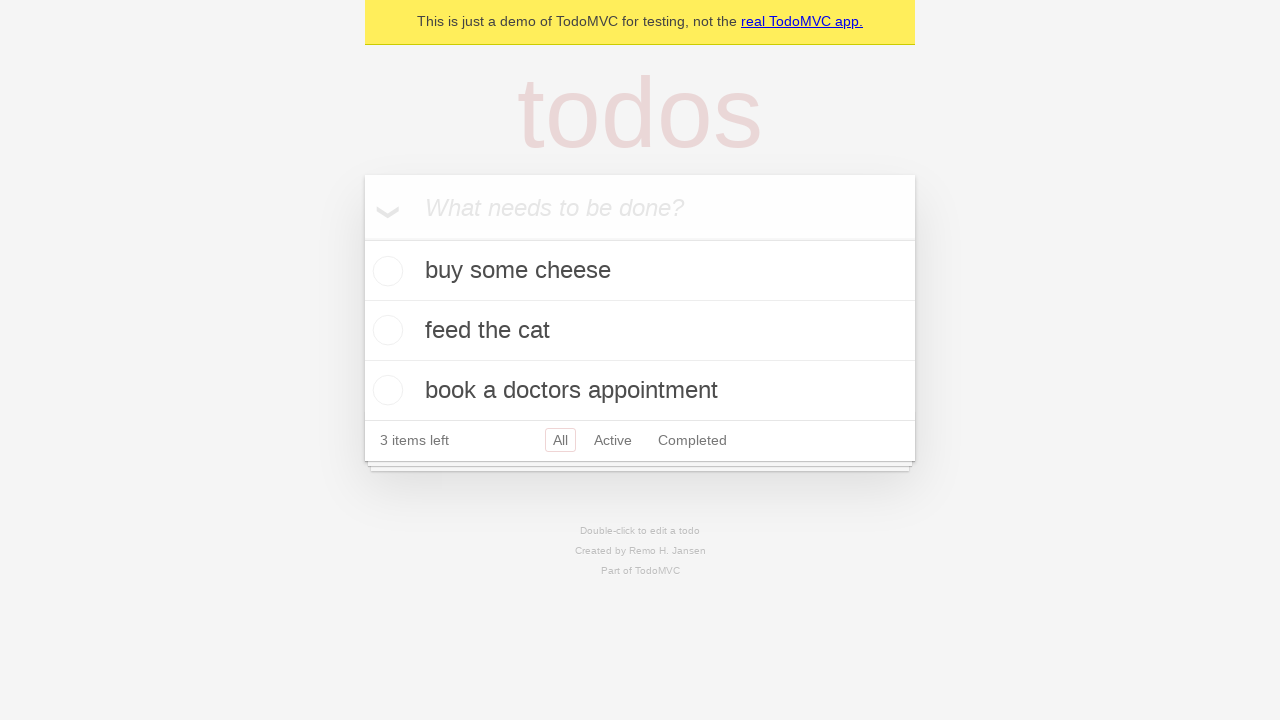

Located all todo items
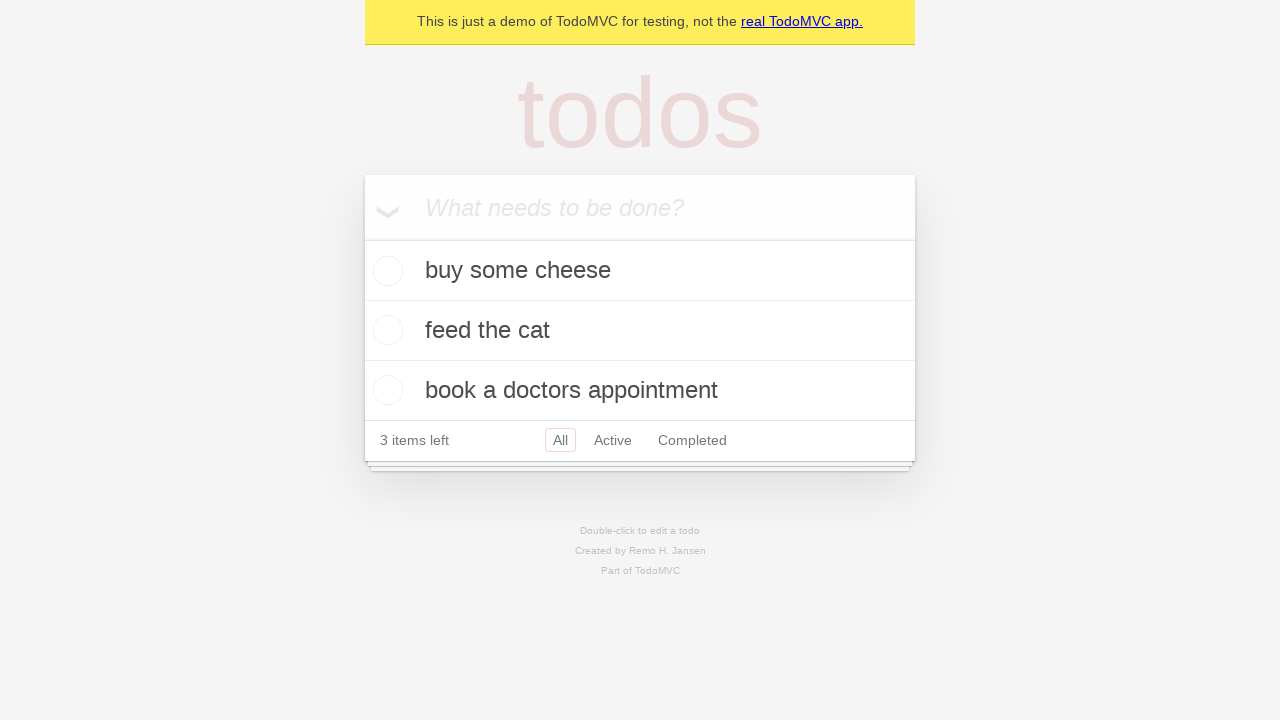

Double-clicked second todo item to enter edit mode at (640, 331) on internal:testid=[data-testid="todo-item"s] >> nth=1
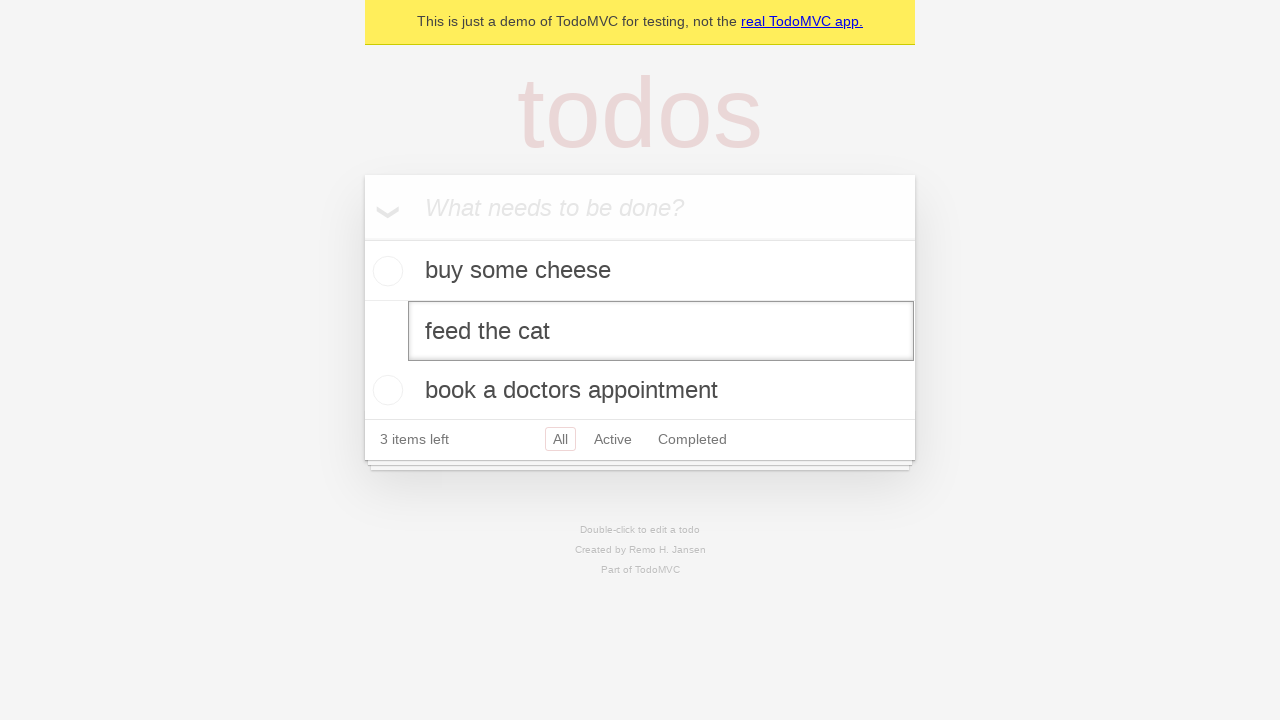

Filled edit textbox with '    buy some sausages    ' (with leading and trailing whitespace) on internal:testid=[data-testid="todo-item"s] >> nth=1 >> internal:role=textbox[nam
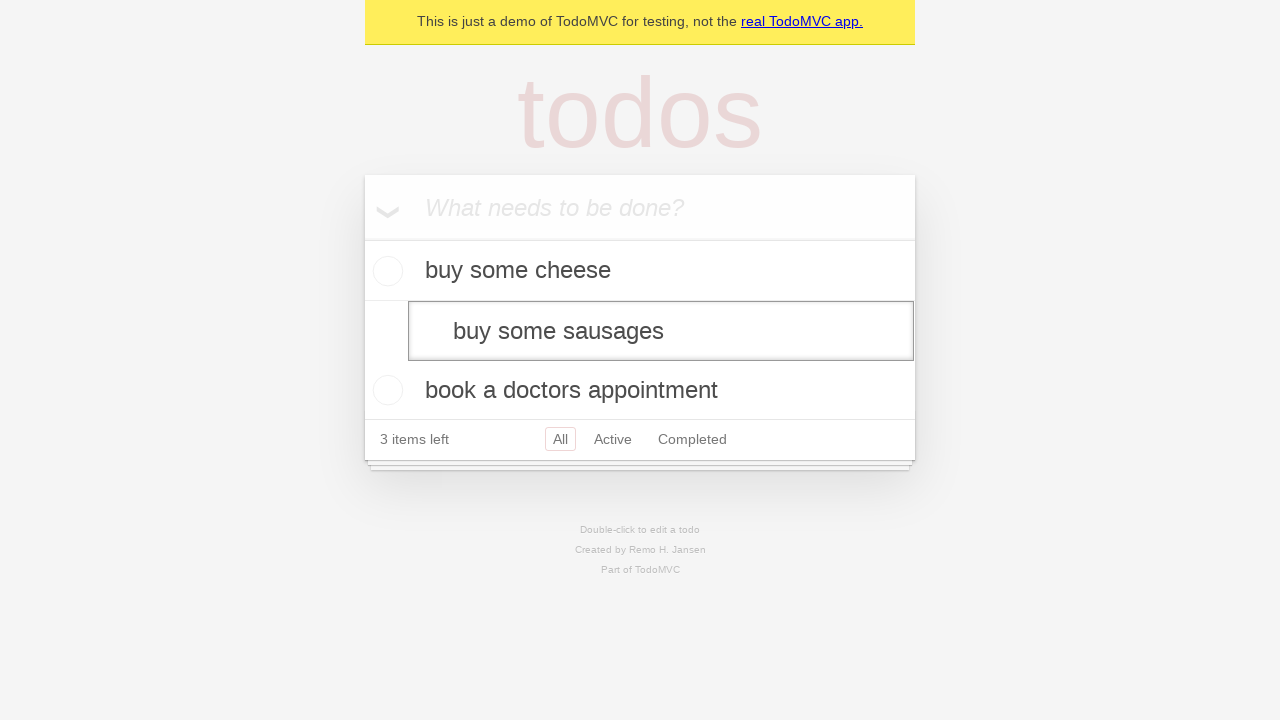

Pressed Enter to confirm edit and verify text is trimmed on internal:testid=[data-testid="todo-item"s] >> nth=1 >> internal:role=textbox[nam
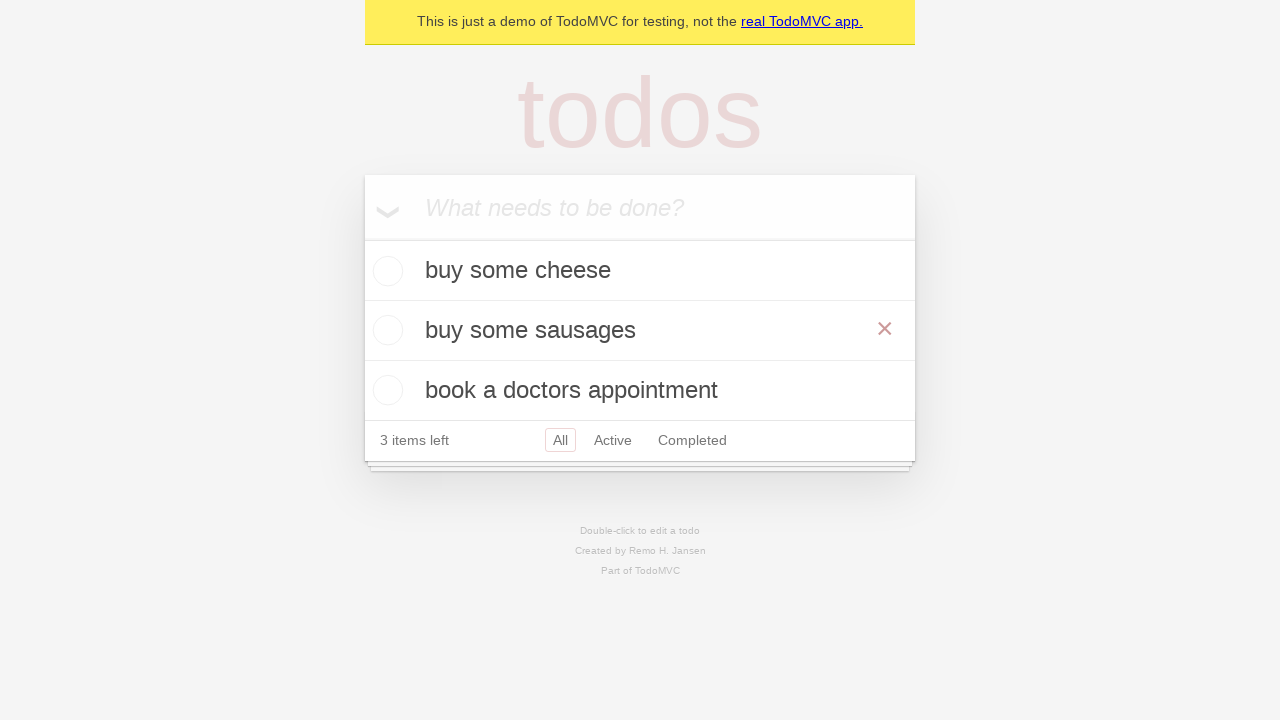

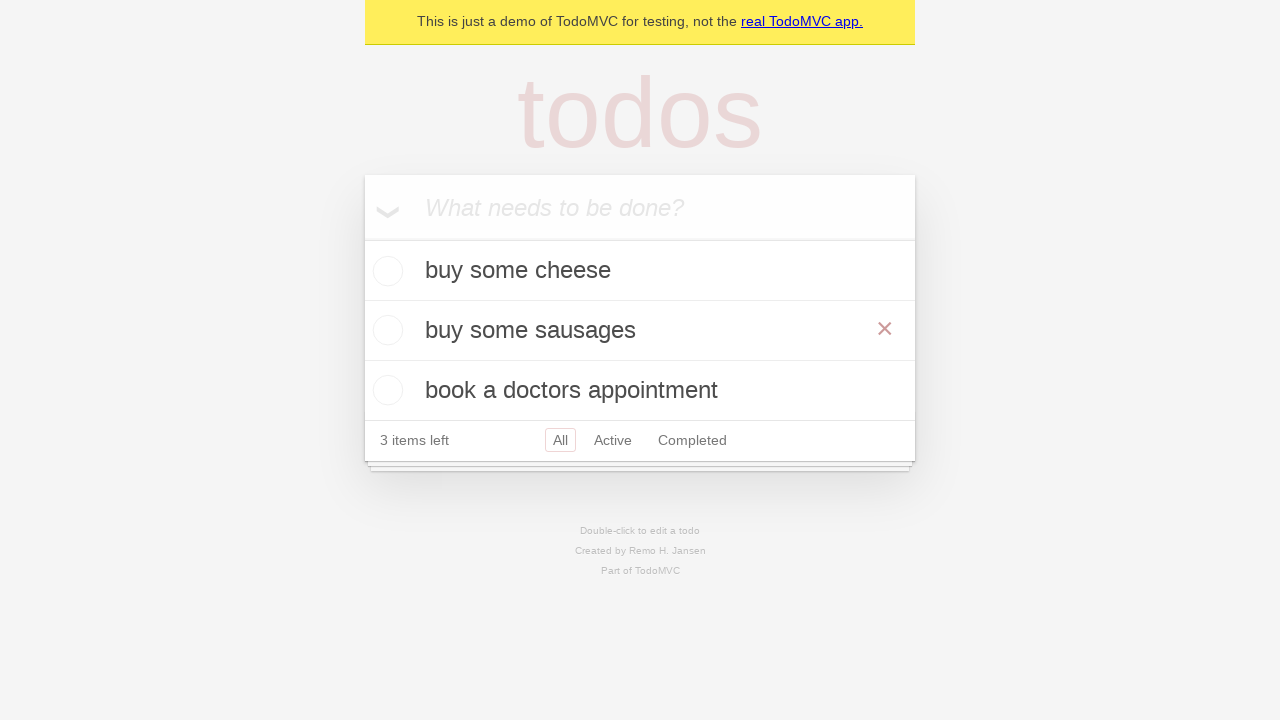